Tests a slow calculator by setting a delay value, performing an addition operation (7 + 8), clicking equals, and verifying the result displays 15 after the configured delay.

Starting URL: https://bonigarcia.dev/selenium-webdriver-java/slow-calculator.html

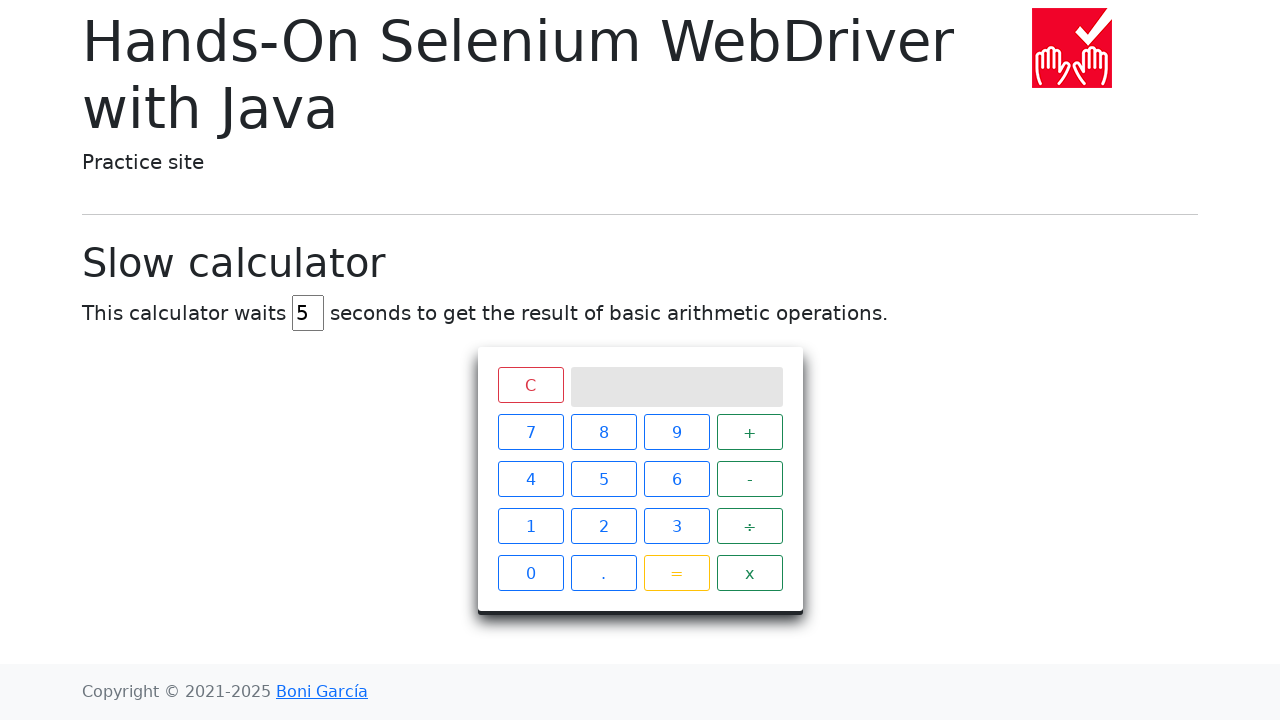

Cleared the delay input field on #delay
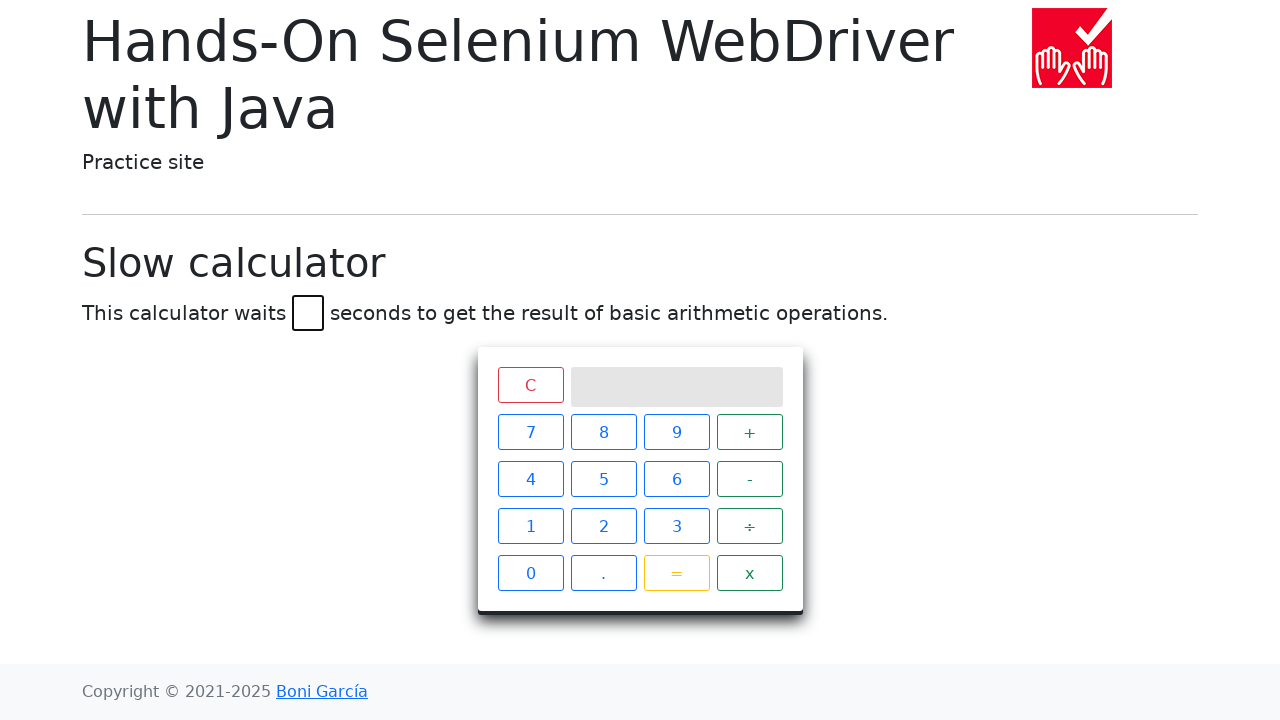

Set delay value to 3 seconds on #delay
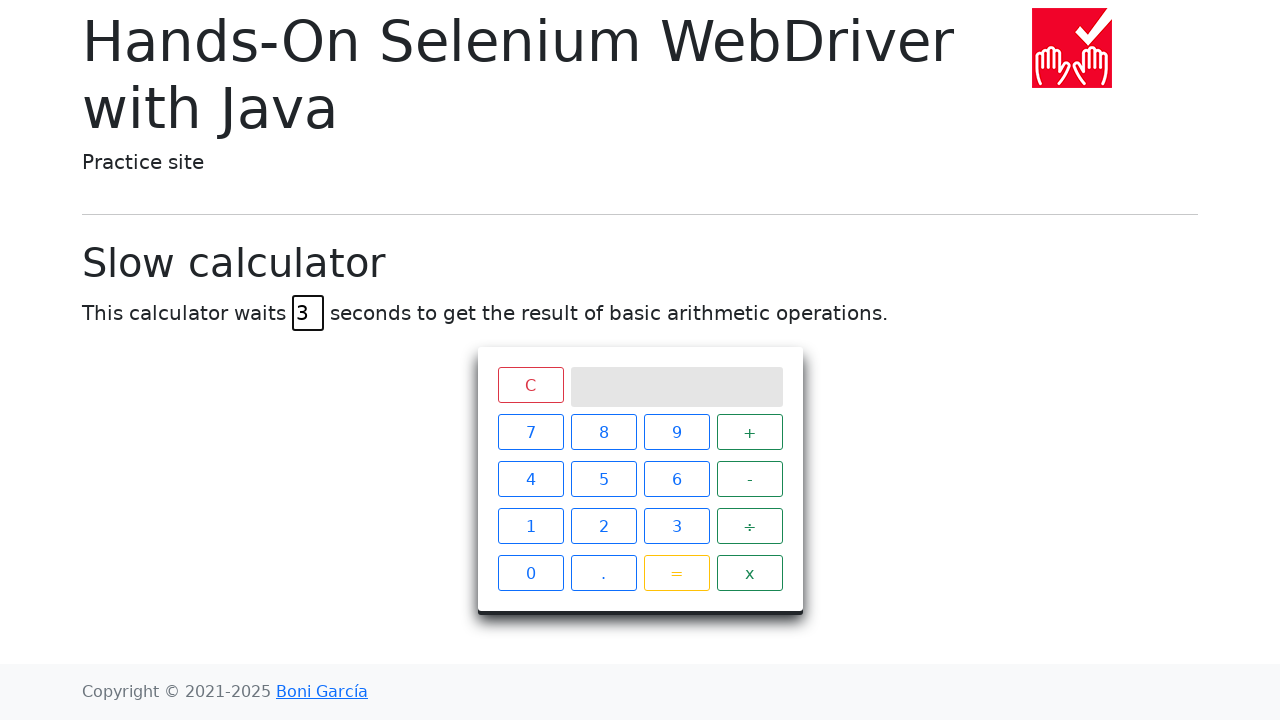

Clicked number 7 at (530, 432) on span.btn-outline-primary >> nth=0
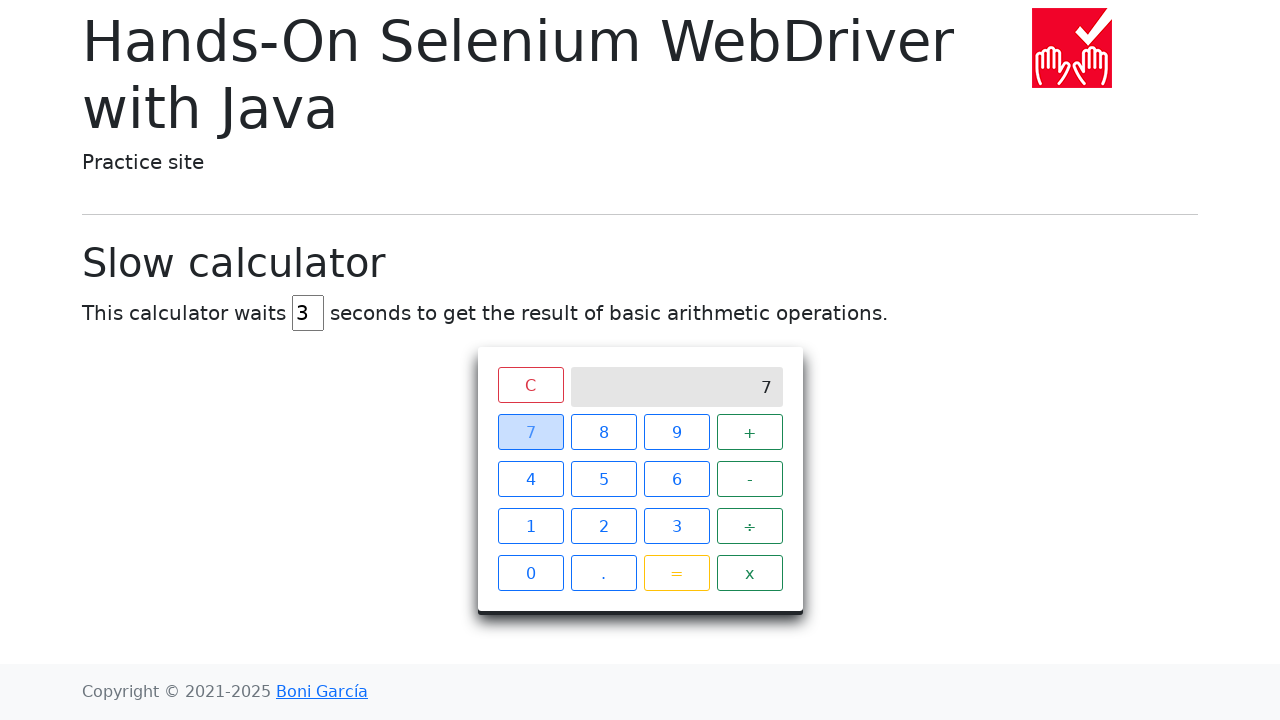

Clicked plus operator at (750, 432) on span.btn-outline-success >> nth=0
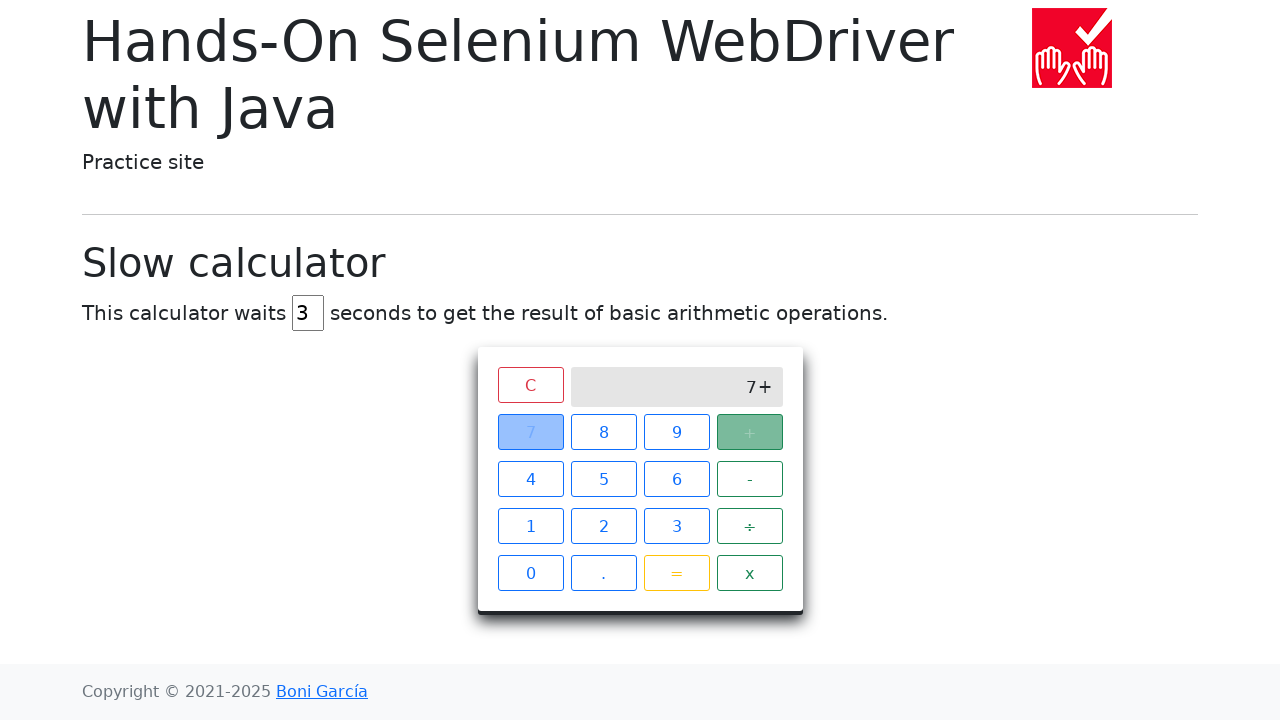

Clicked number 8 at (604, 432) on span.btn-outline-primary >> nth=1
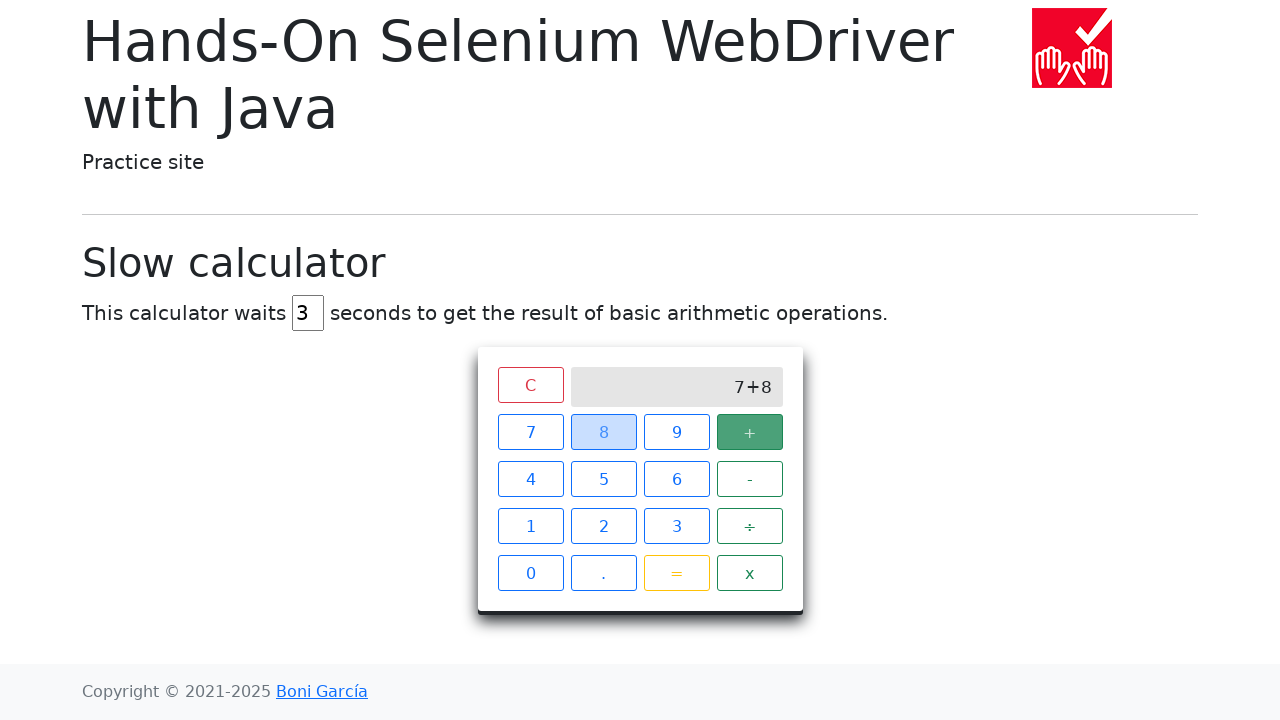

Clicked equals button at (676, 573) on span.btn-outline-warning
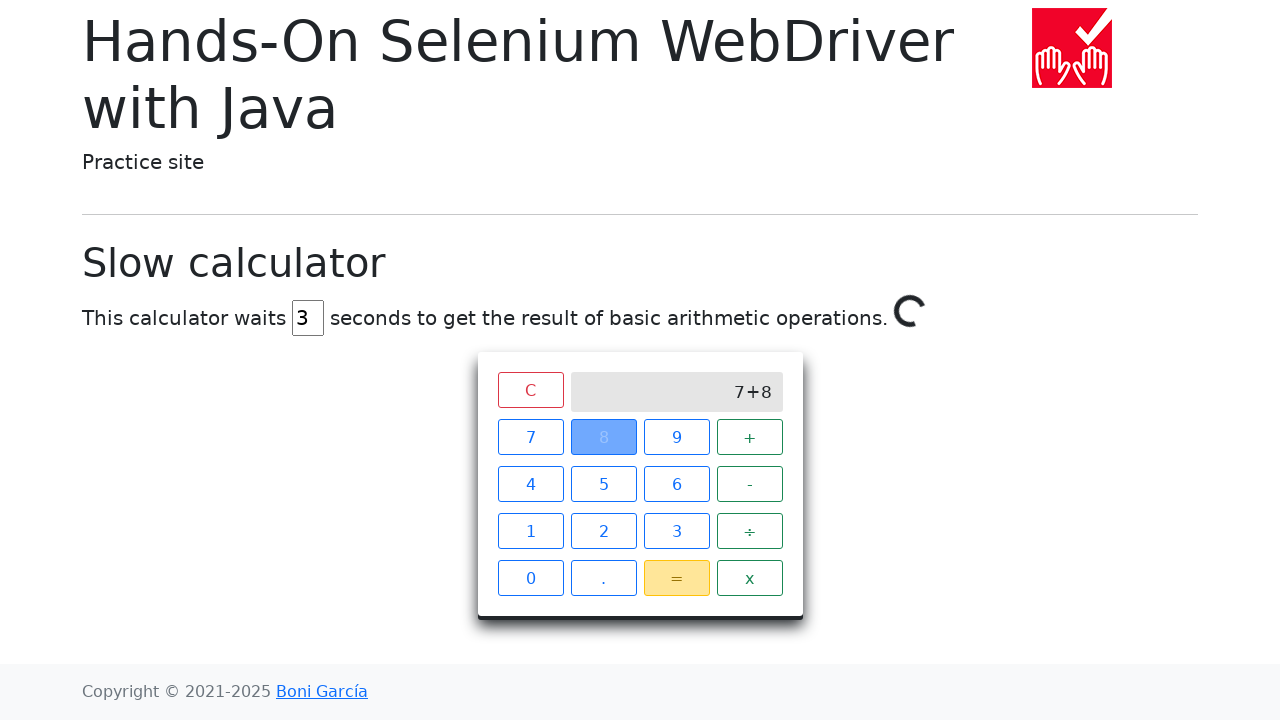

Result 15 displayed after 3-second delay
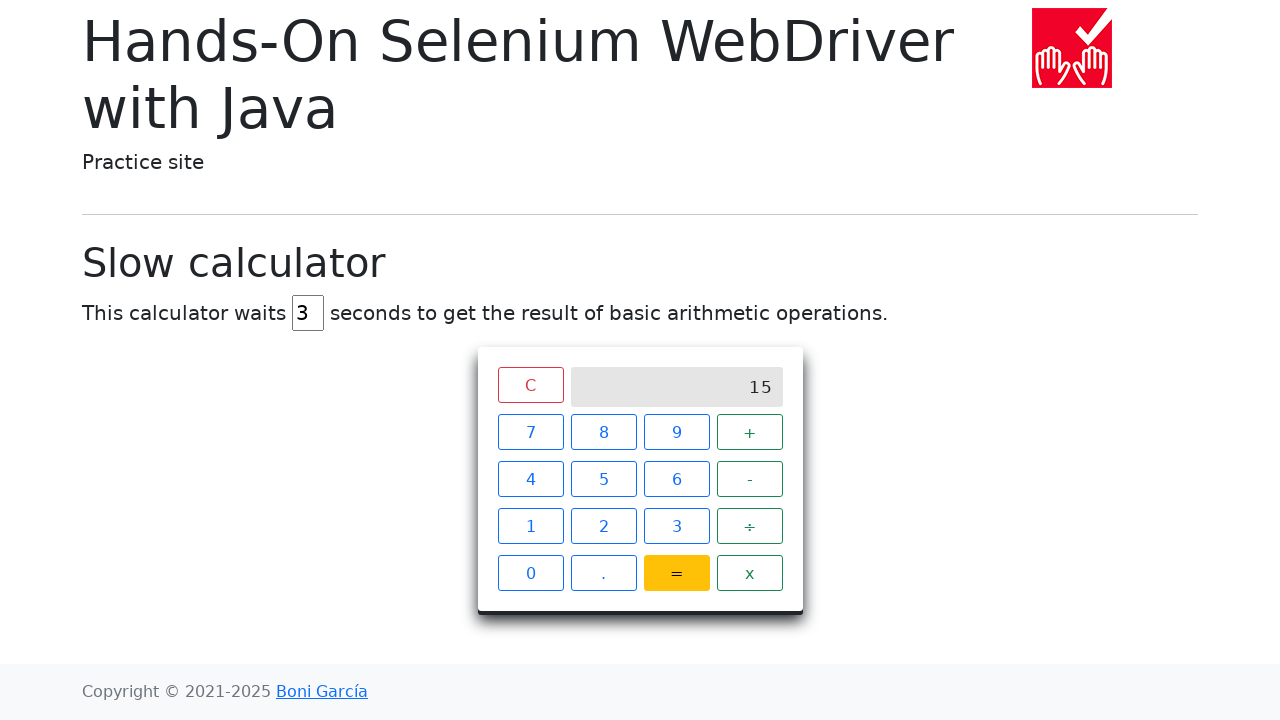

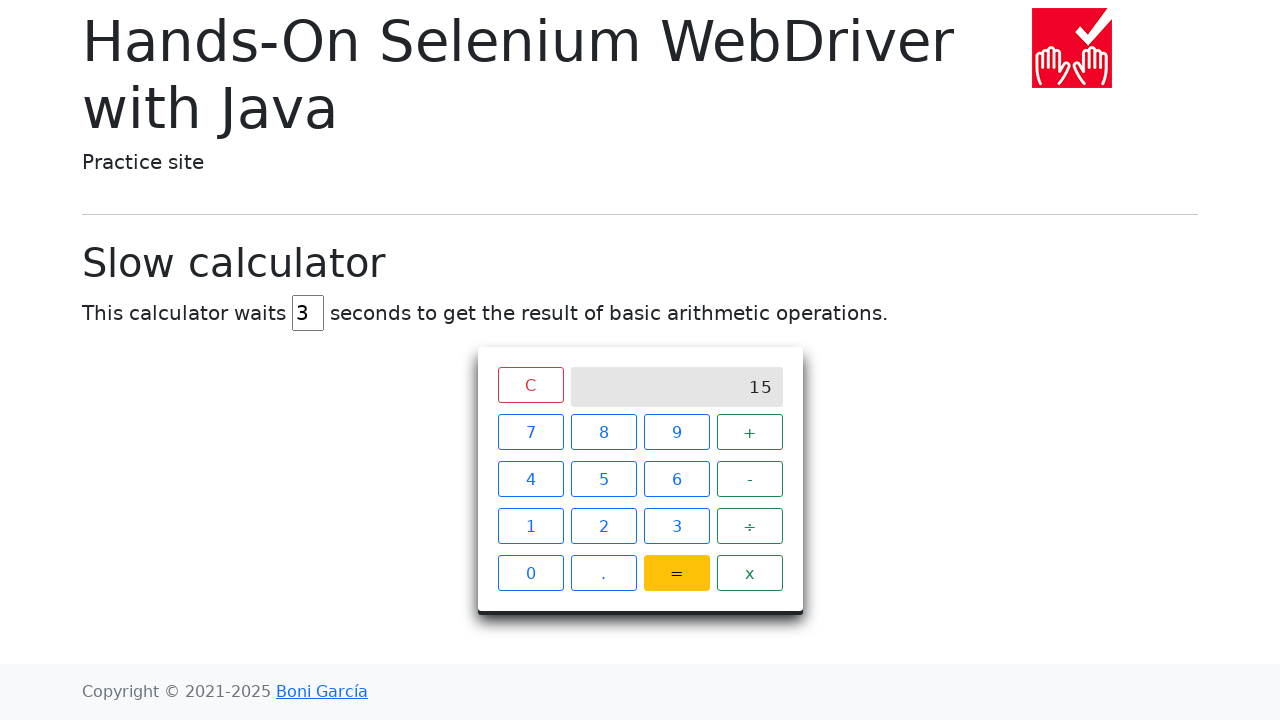